Tests multi-select functionality by selecting multiple options in a dropdown using keyboard controls and then deselecting one option

Starting URL: https://www.w3schools.com/tags/tryit.asp?filename=tryhtml_select_multiple

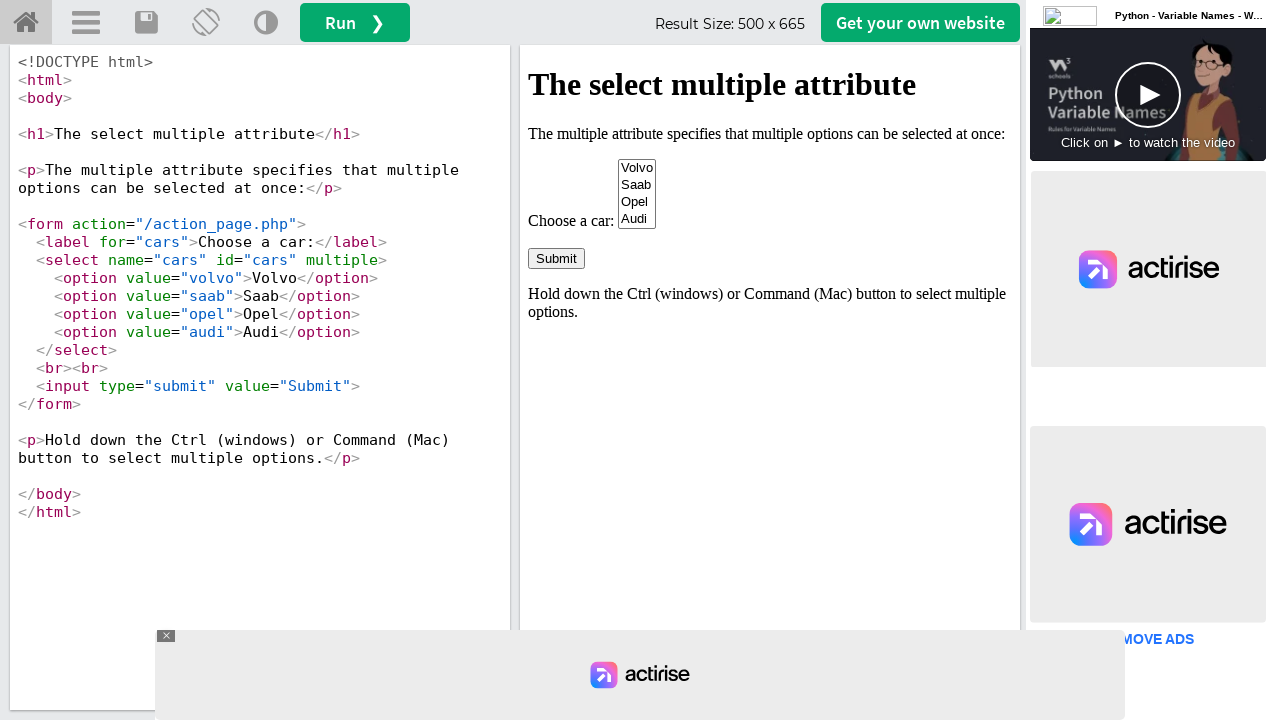

Located iframe with id 'iframeResult'
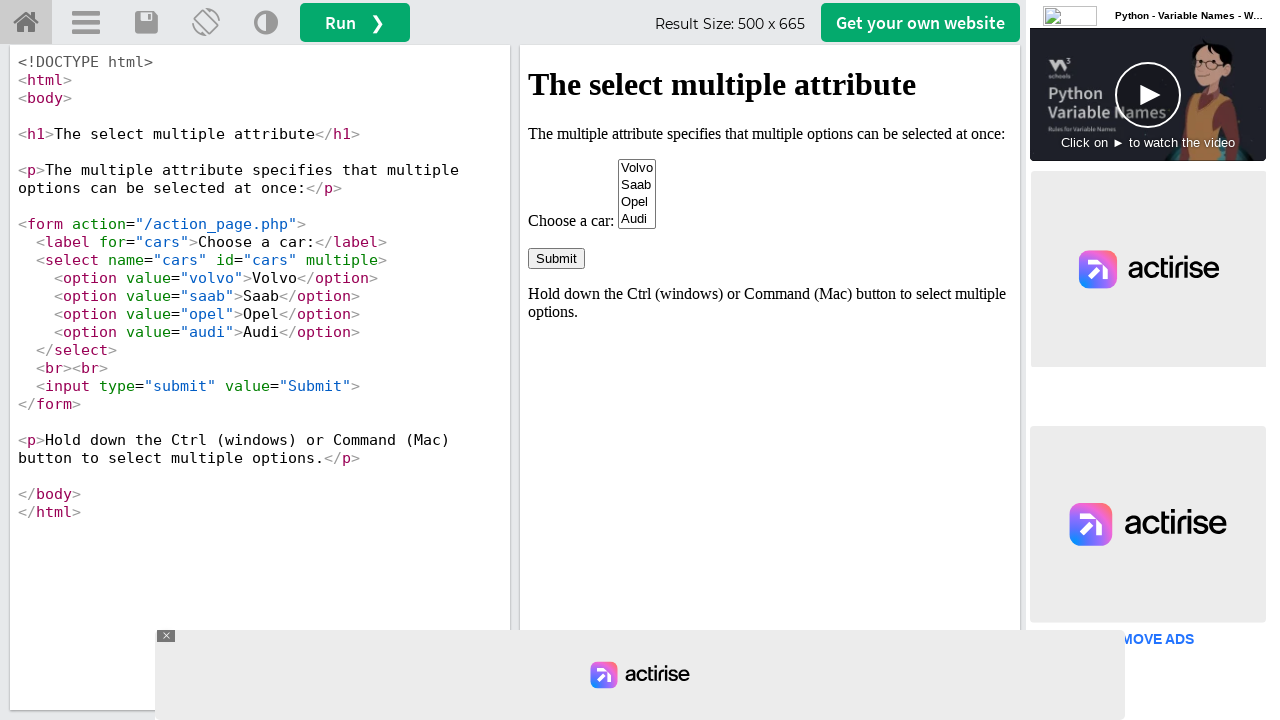

Located multi-select dropdown with name 'cars'
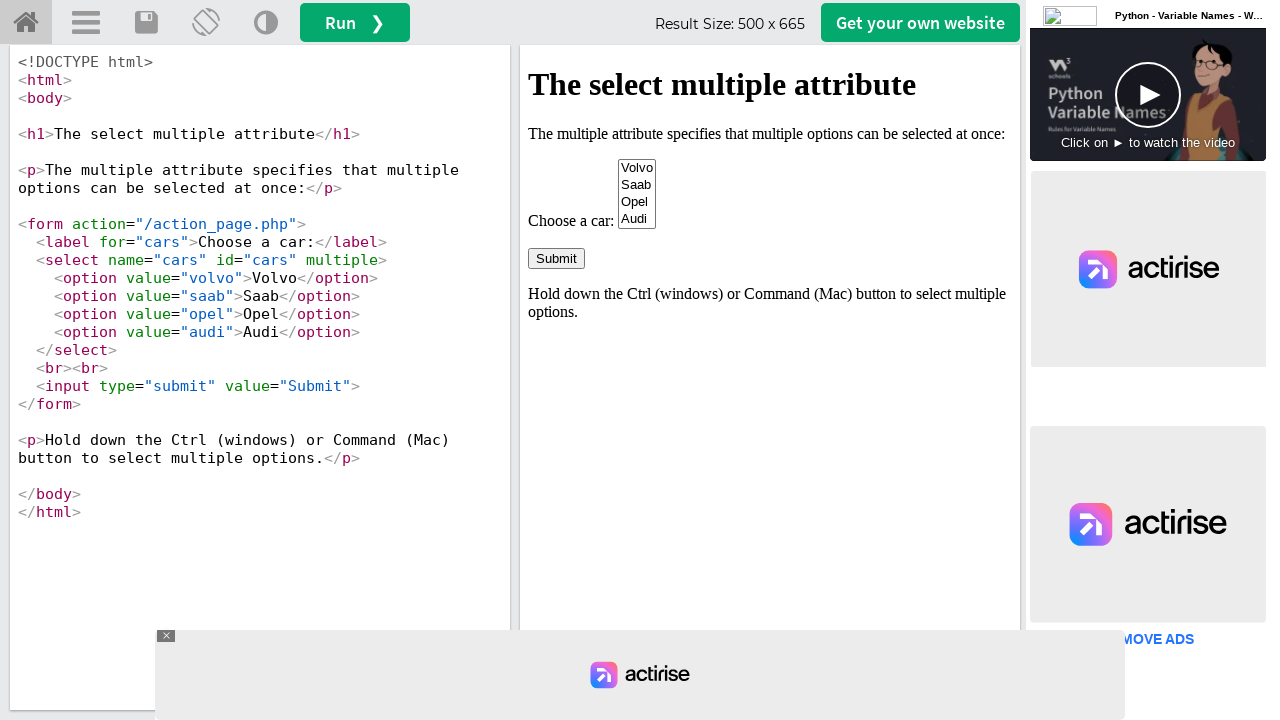

Selected second option (Volvo) using Ctrl+Click at (637, 185) on #iframeResult >> internal:control=enter-frame >> select[name='cars'] option >> n
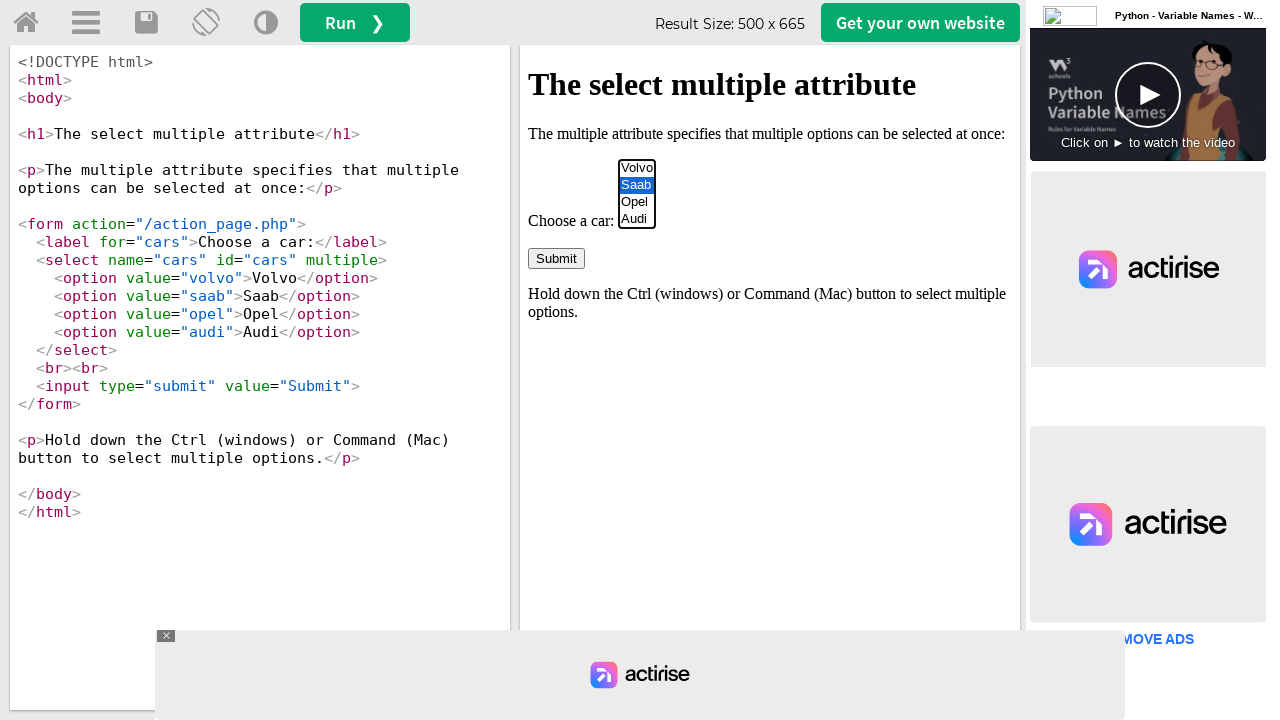

Selected third option (Audi) using Ctrl+Click at (637, 202) on #iframeResult >> internal:control=enter-frame >> select[name='cars'] option >> n
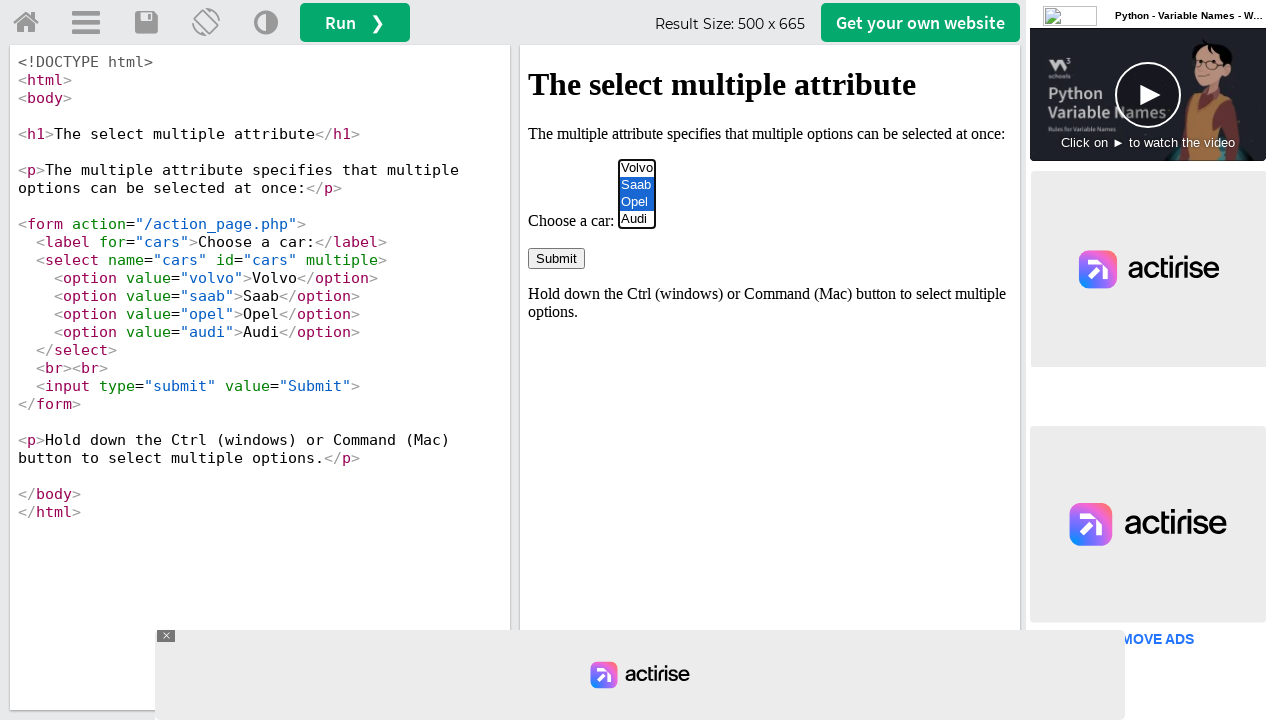

Deselected second option (Volvo) using Ctrl+Click at (637, 185) on #iframeResult >> internal:control=enter-frame >> select[name='cars'] option >> n
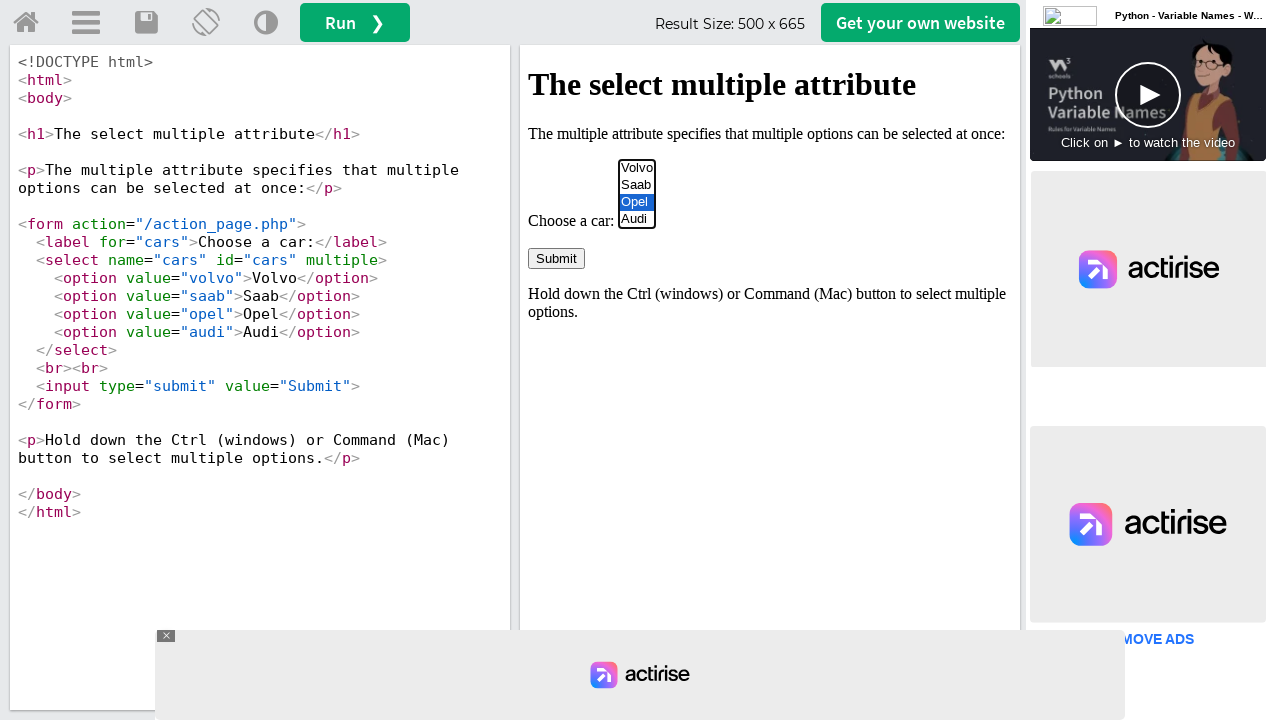

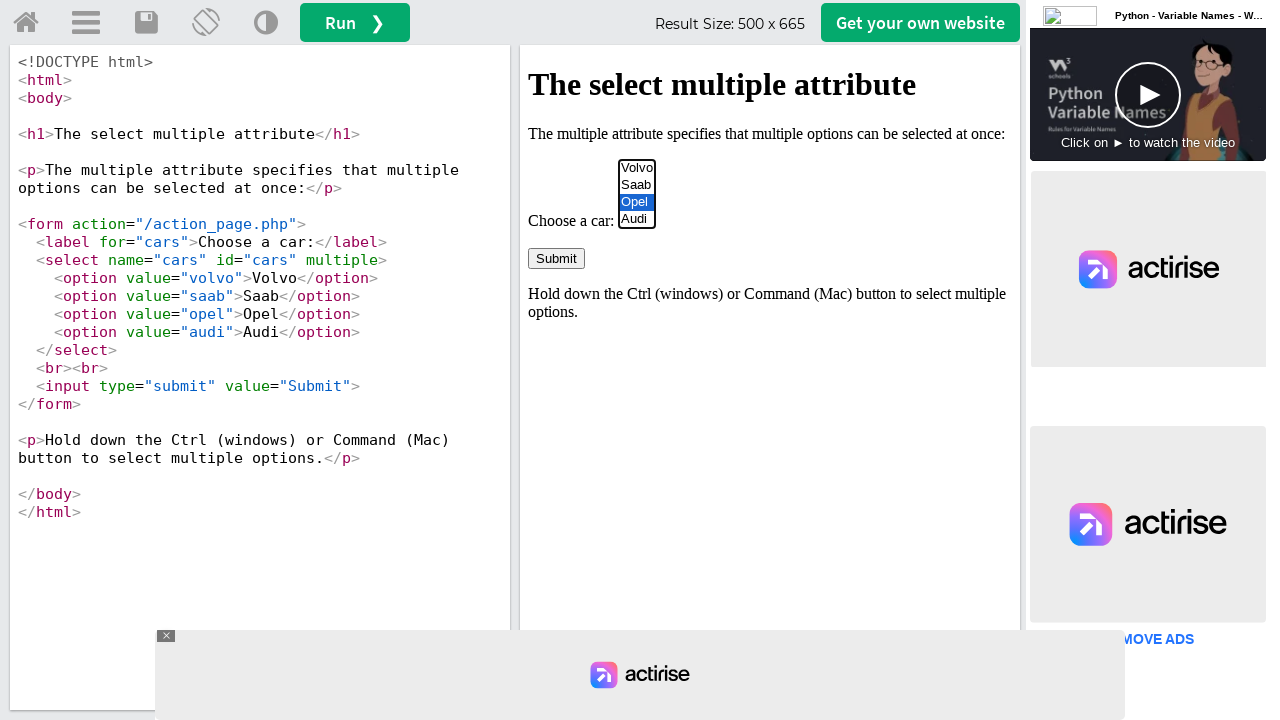